Tests iframe interaction and alert handling on W3Schools try-it editor by switching to iframe, clicking a button to trigger an alert, and handling the alert dialog

Starting URL: https://www.w3schools.com/jsref/tryit.asp?filename=tryjsref_alert

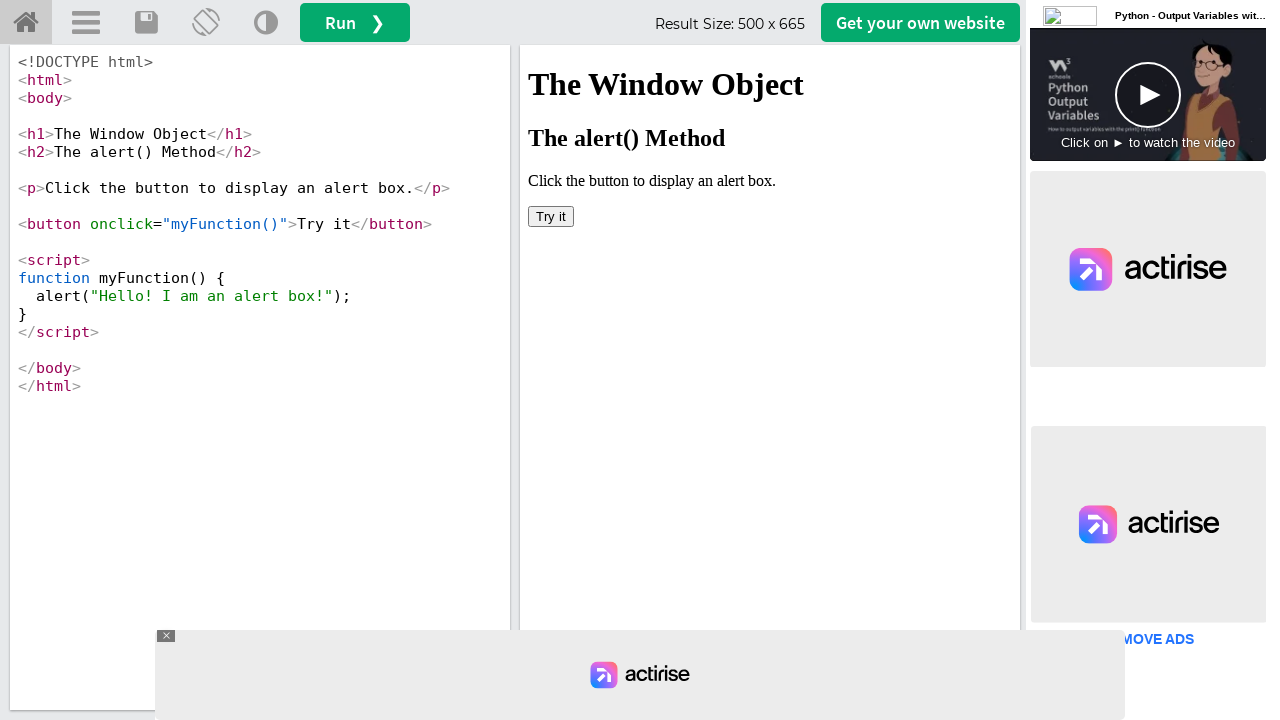

Located iframe with ID 'iframeResult'
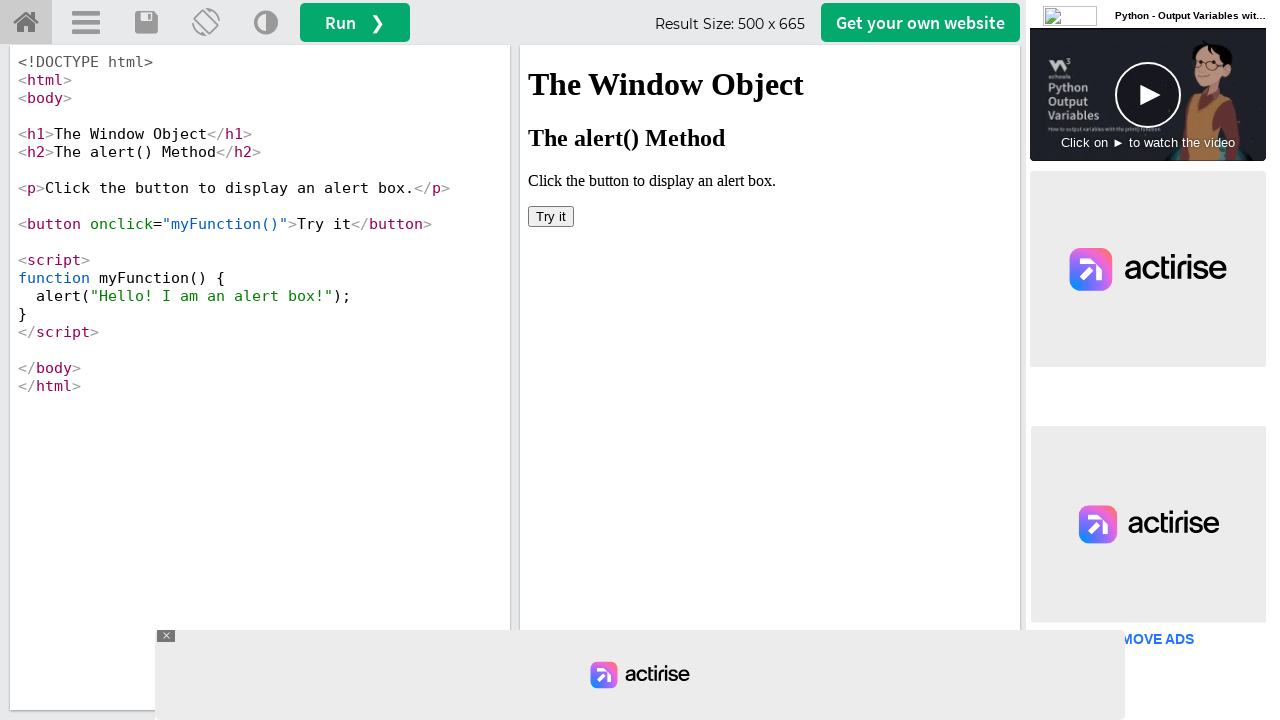

Clicked button inside iframe to trigger alert dialog at (551, 216) on #iframeResult >> internal:control=enter-frame >> xpath=/html/body/button
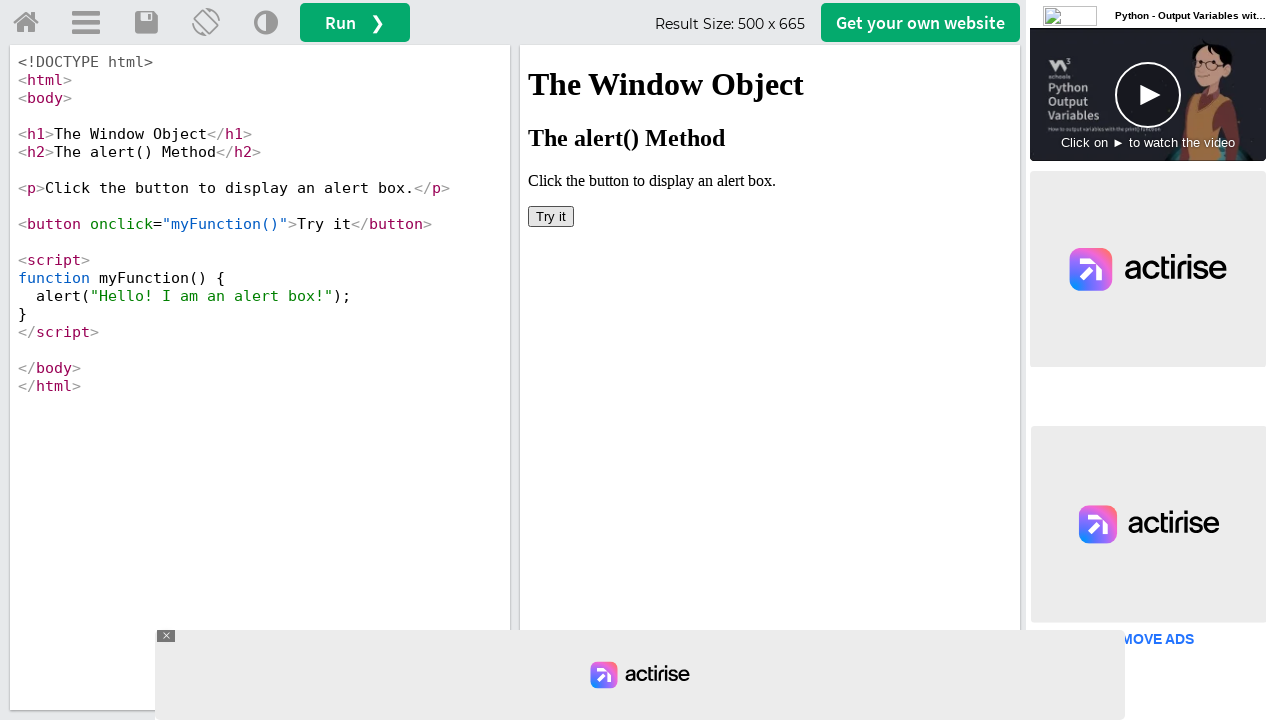

Set up alert dialog handler to dismiss alerts
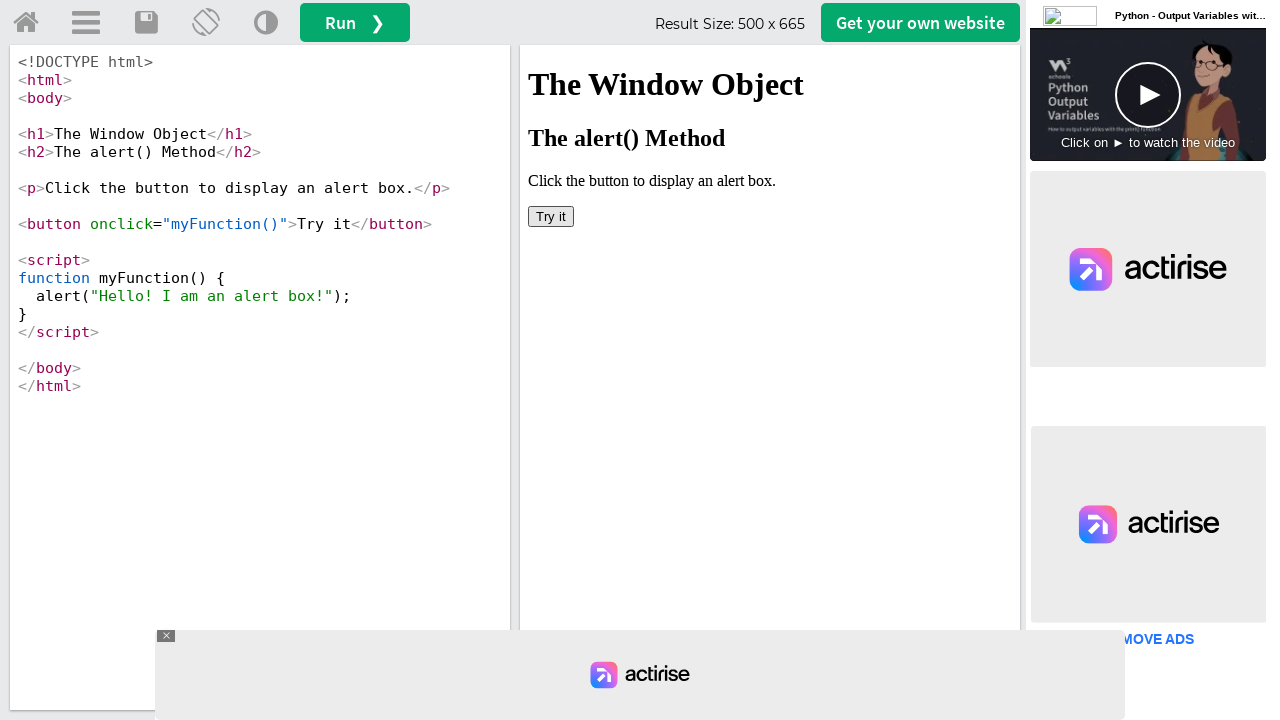

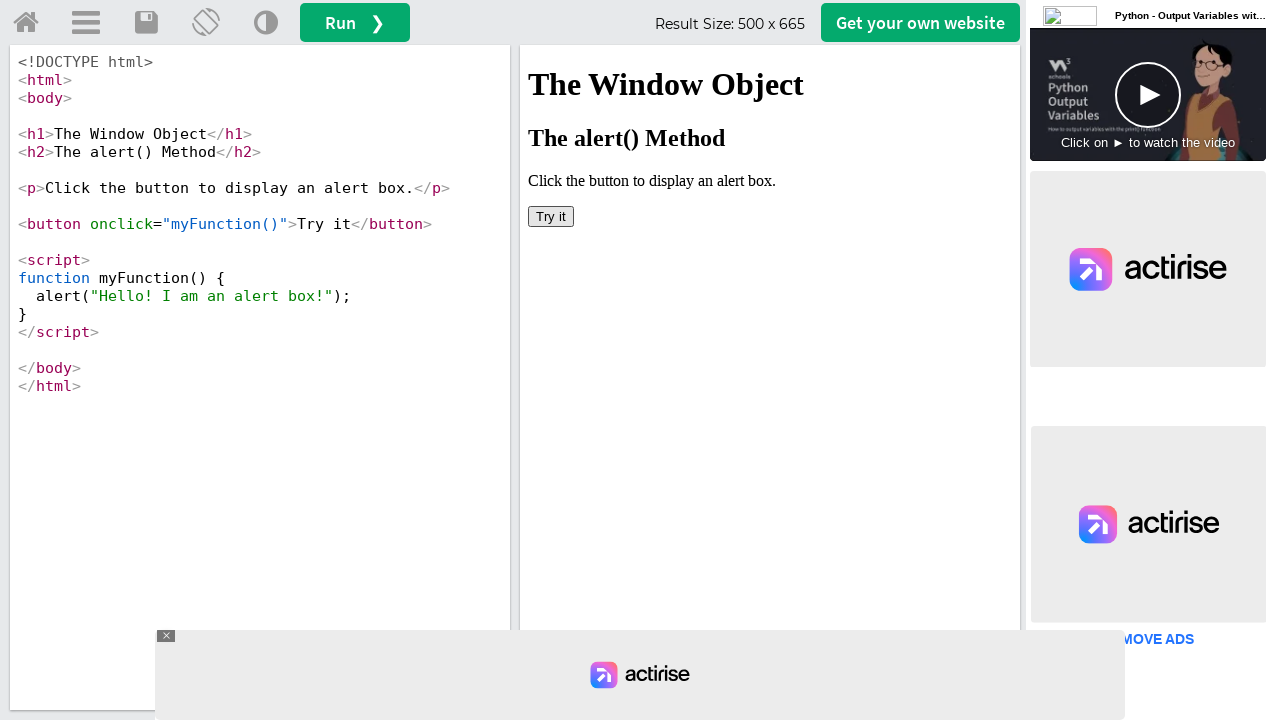